Tests opting out of A/B tests by forging an opt-out cookie on the target page, then refreshing to verify the page shows "No A/B Test" heading.

Starting URL: http://the-internet.herokuapp.com/abtest

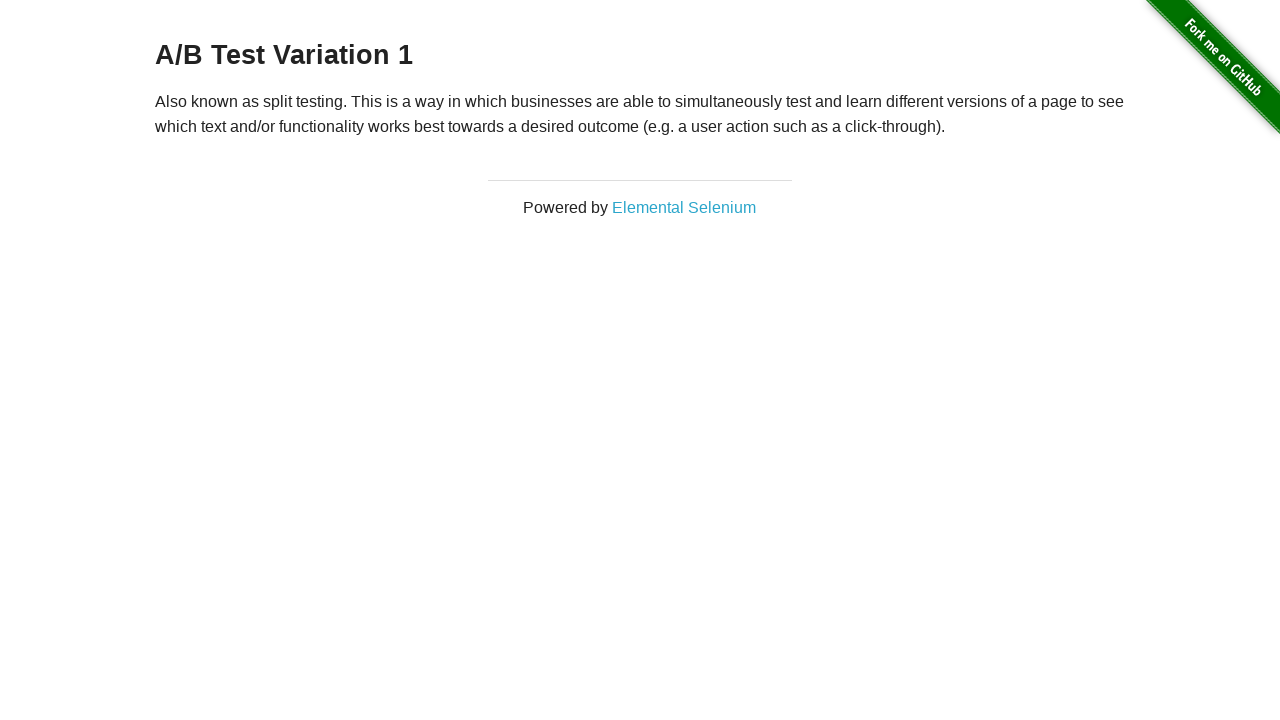

Located the h3 heading element on the page
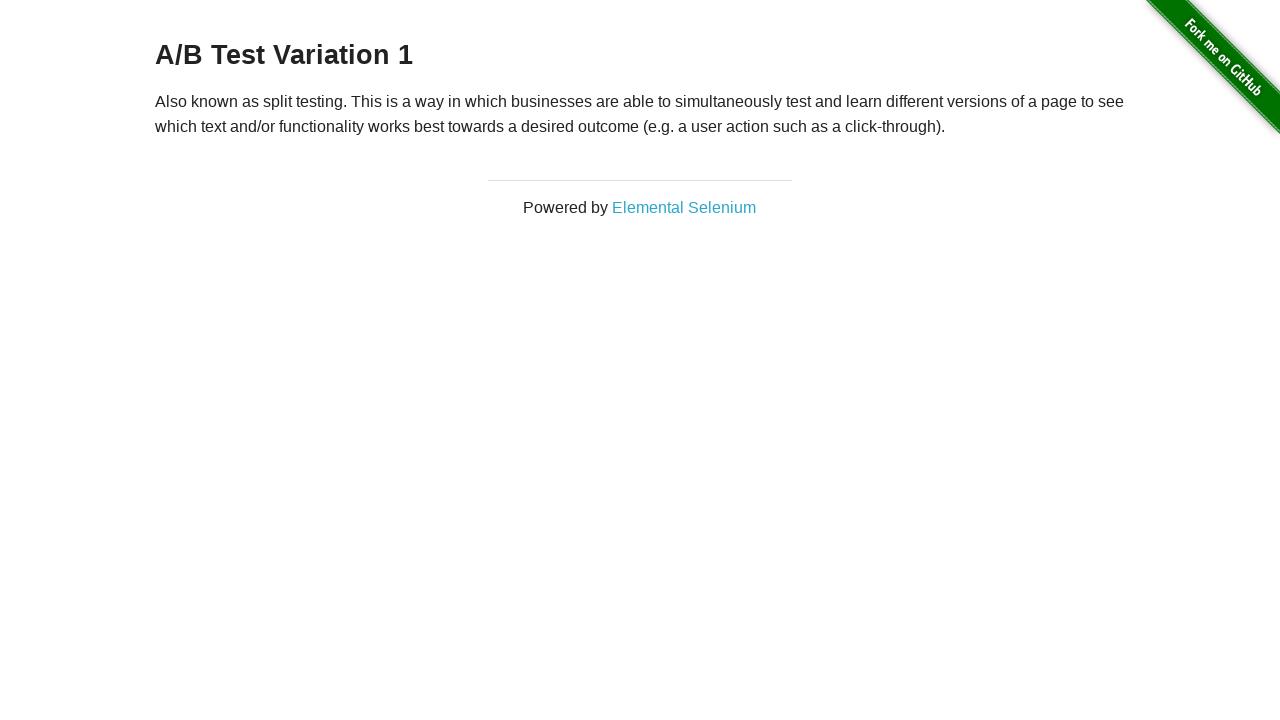

Retrieved heading text content
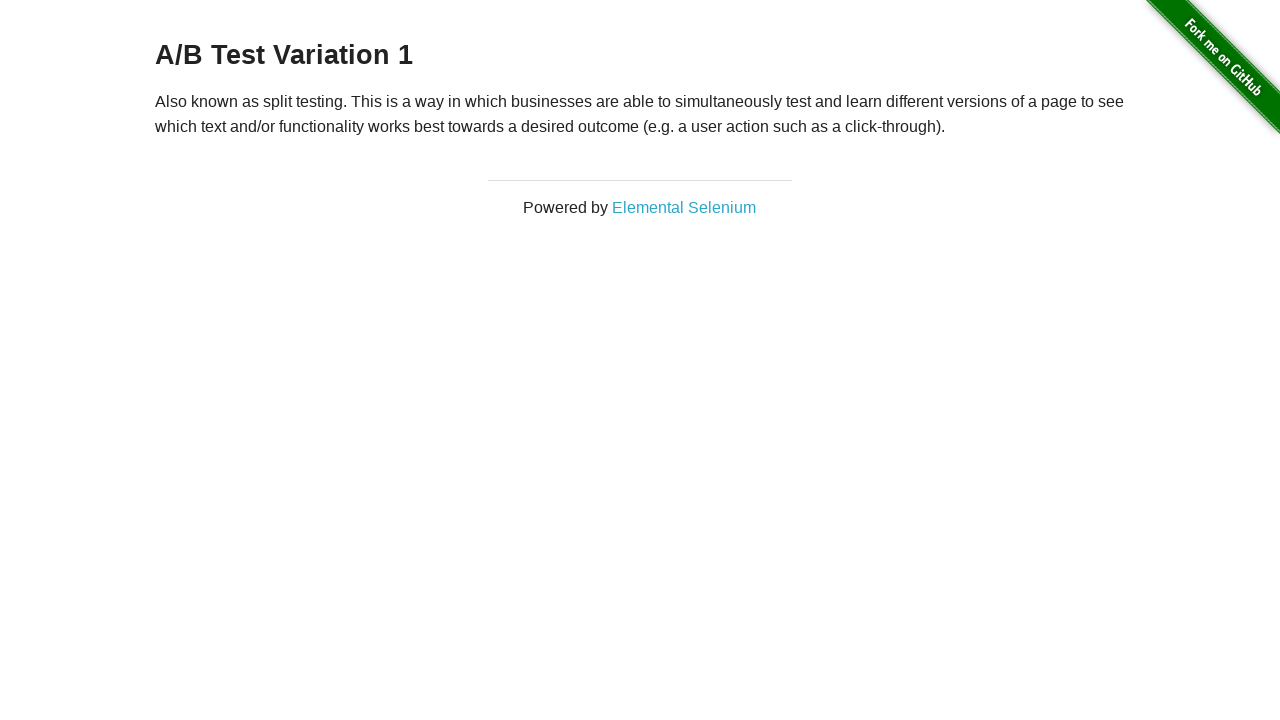

Verified initial heading is one of the A/B test variations
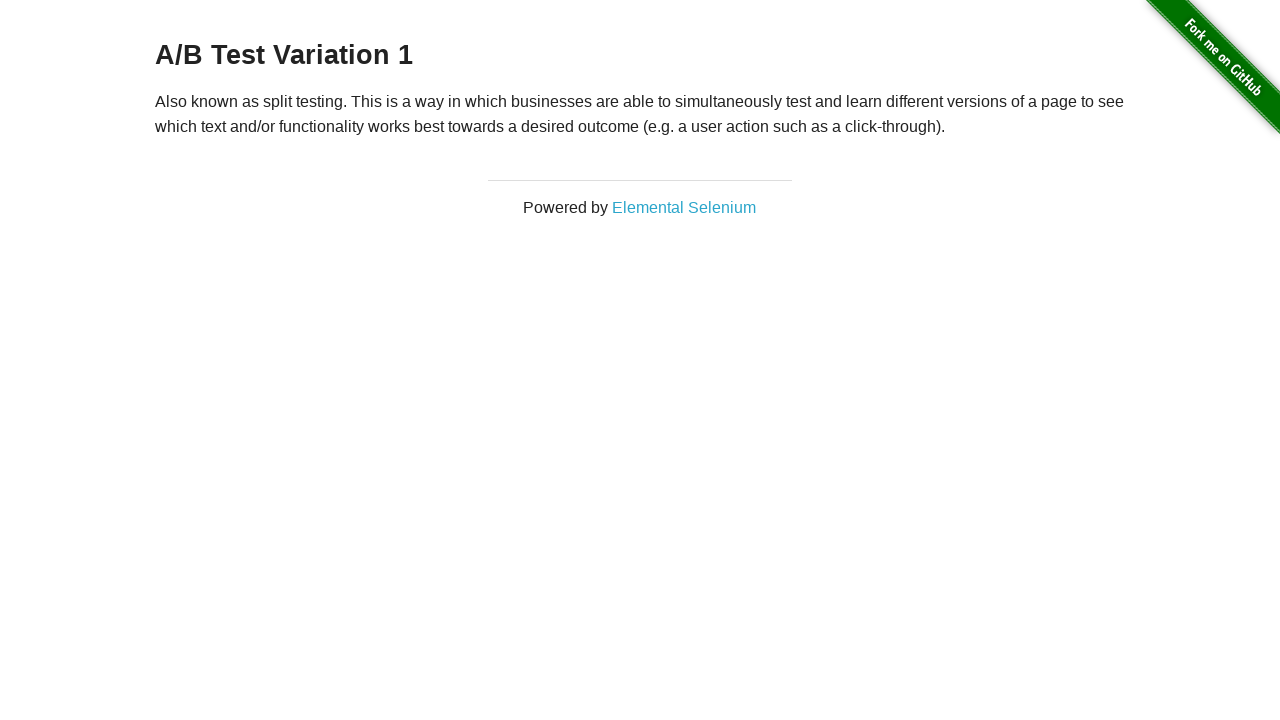

Added optimizelyOptOut cookie to opt out of A/B tests
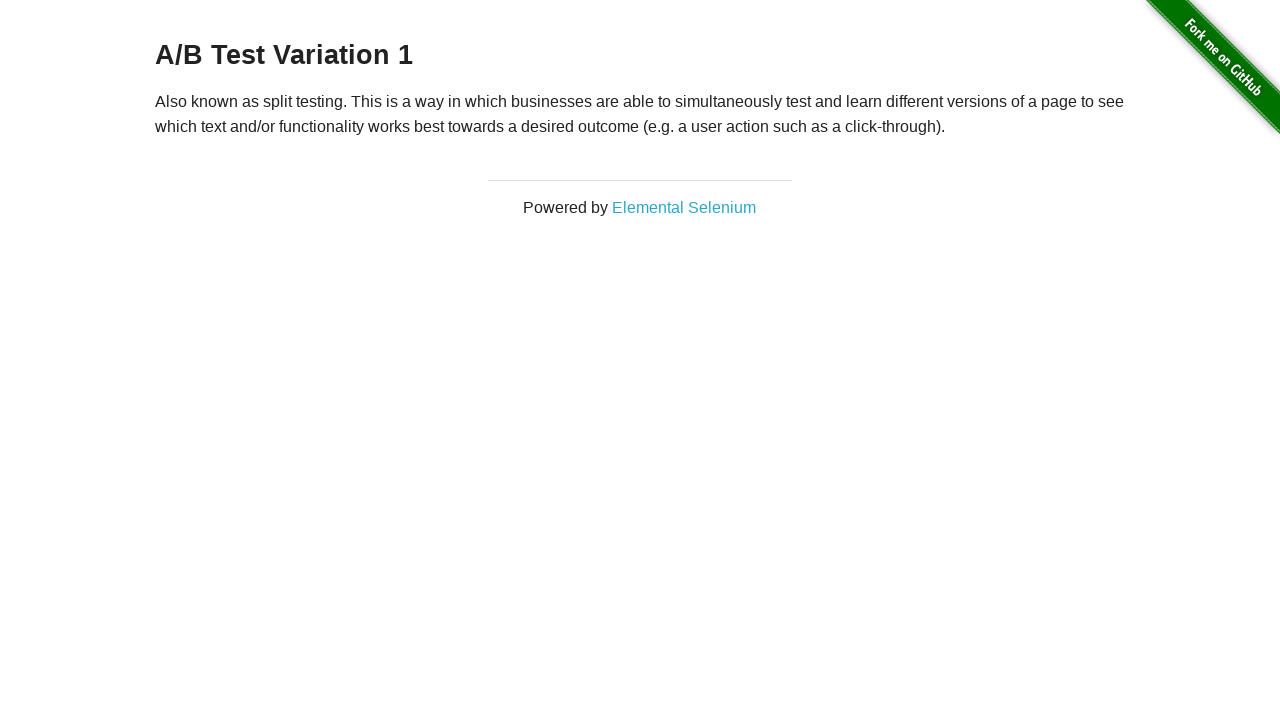

Reloaded the page to apply the opt-out cookie
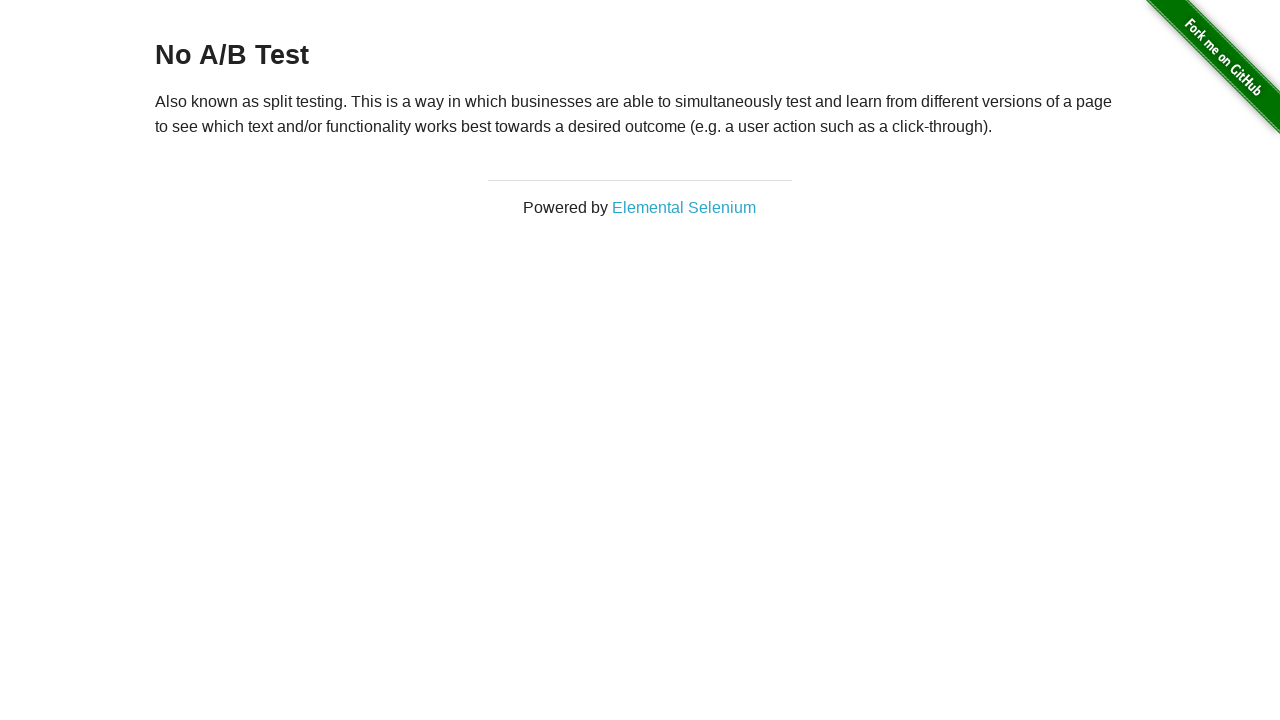

Retrieved heading text content after page reload
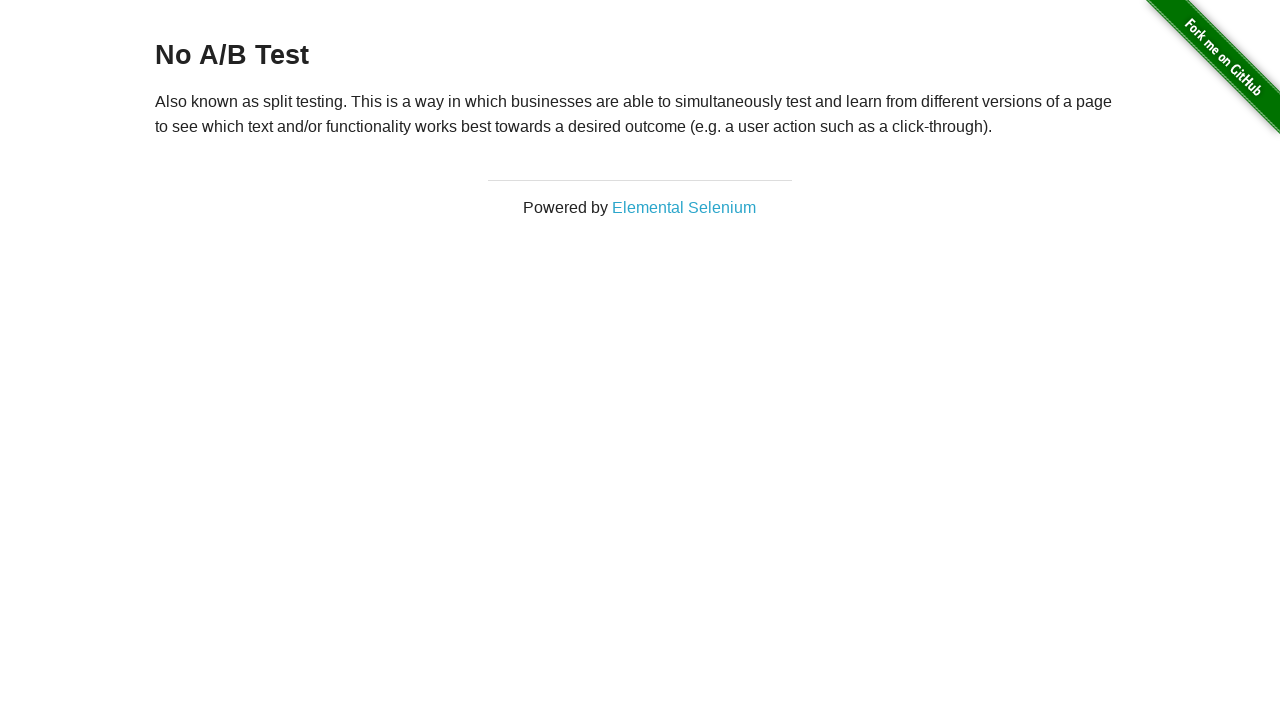

Verified heading now shows 'No A/B Test' confirming opt-out was successful
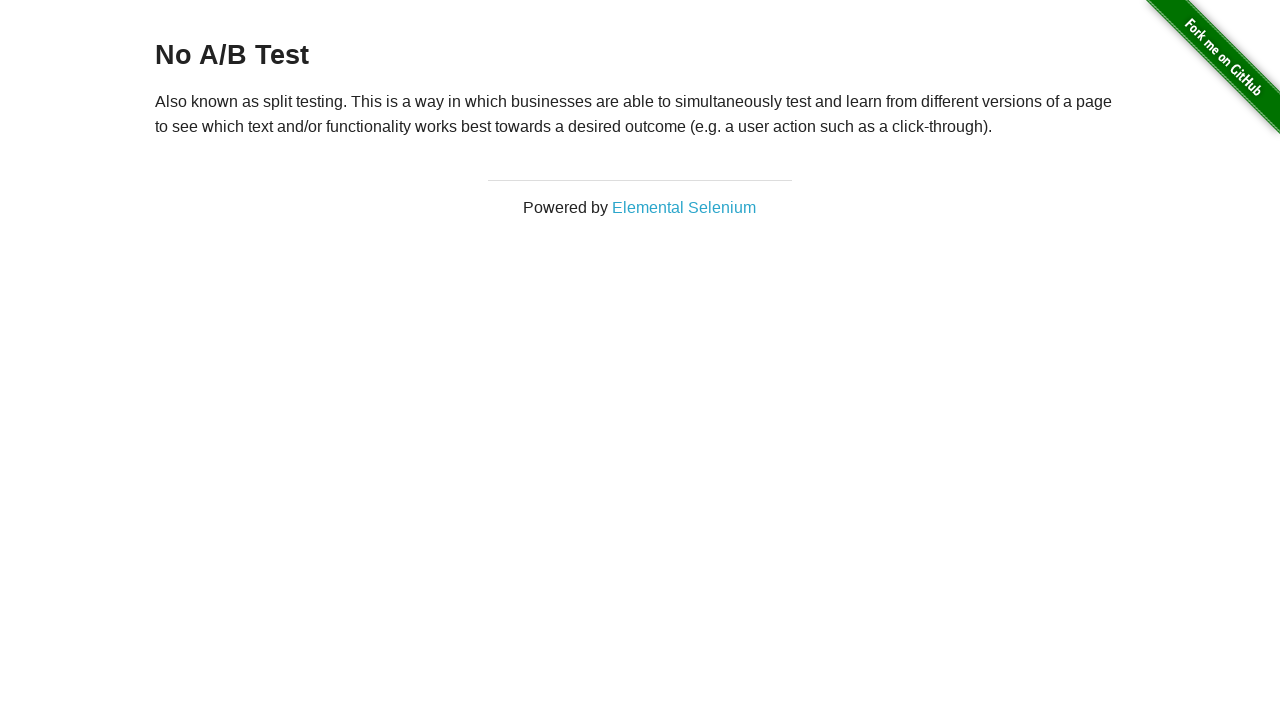

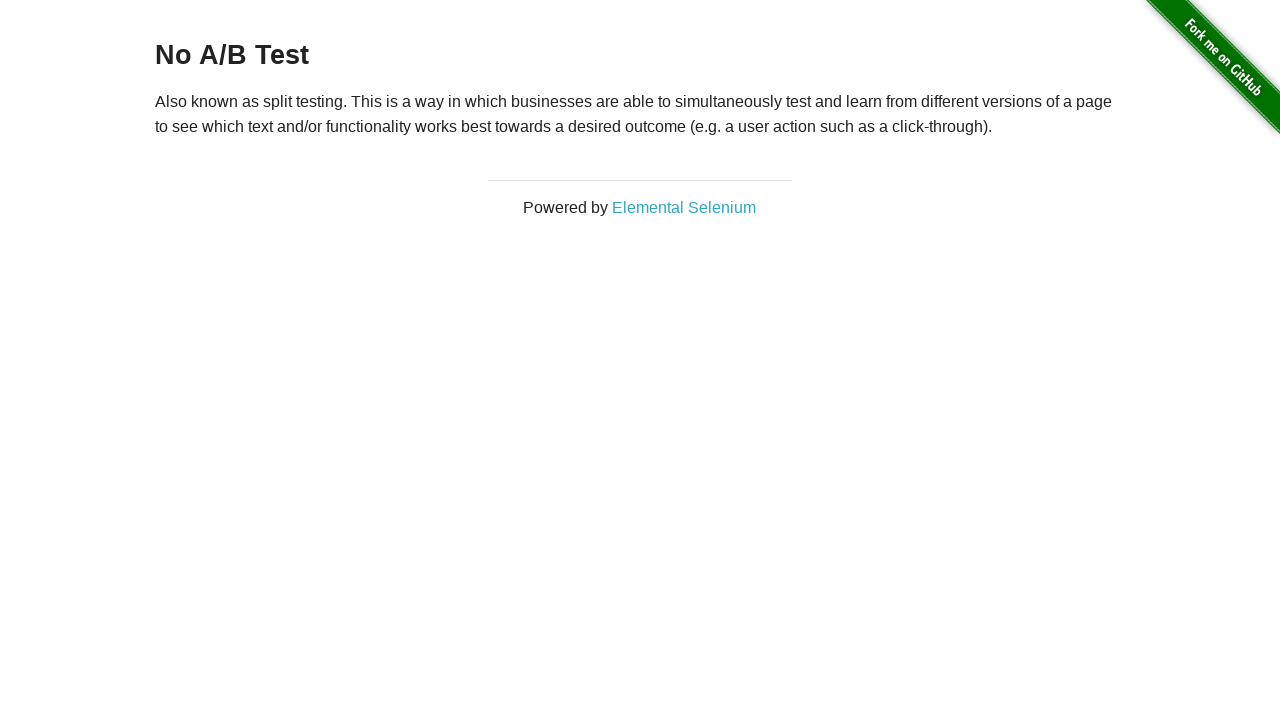